Tests accepting a JavaScript alert by clicking a button that triggers an alert and then accepting it

Starting URL: https://demoqa.com/alerts

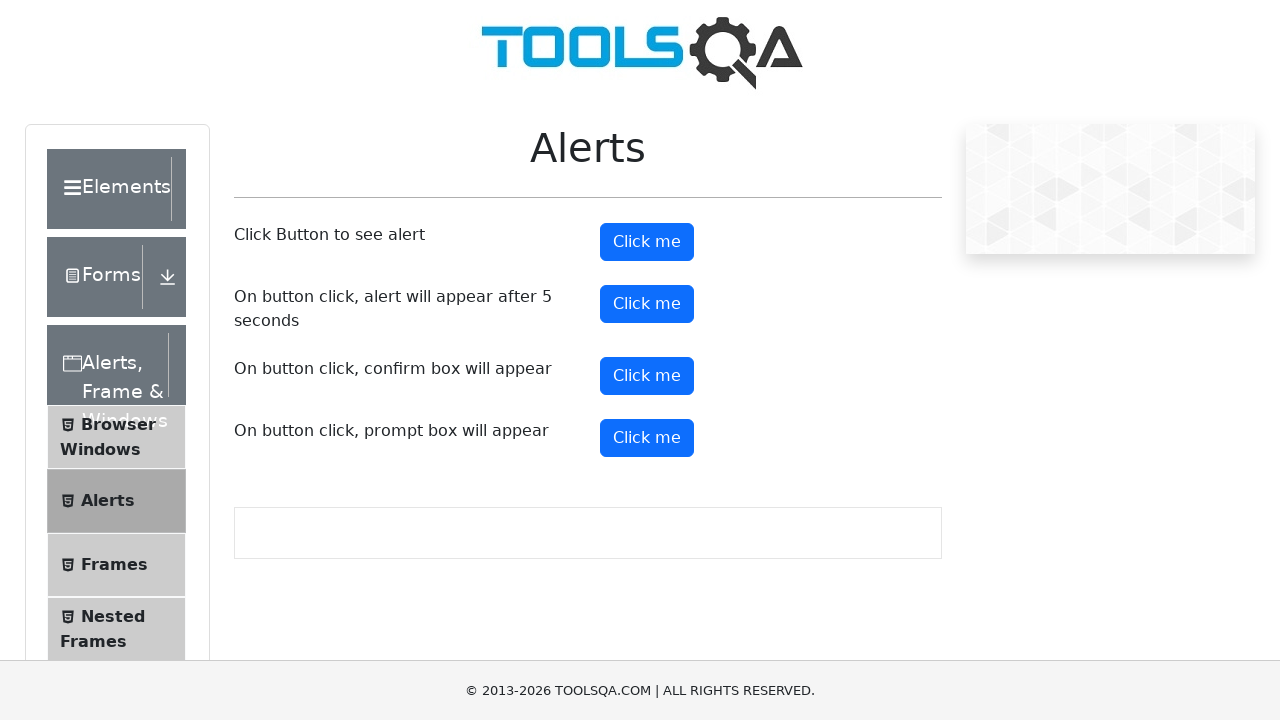

Set up alert handler to automatically accept dialogs
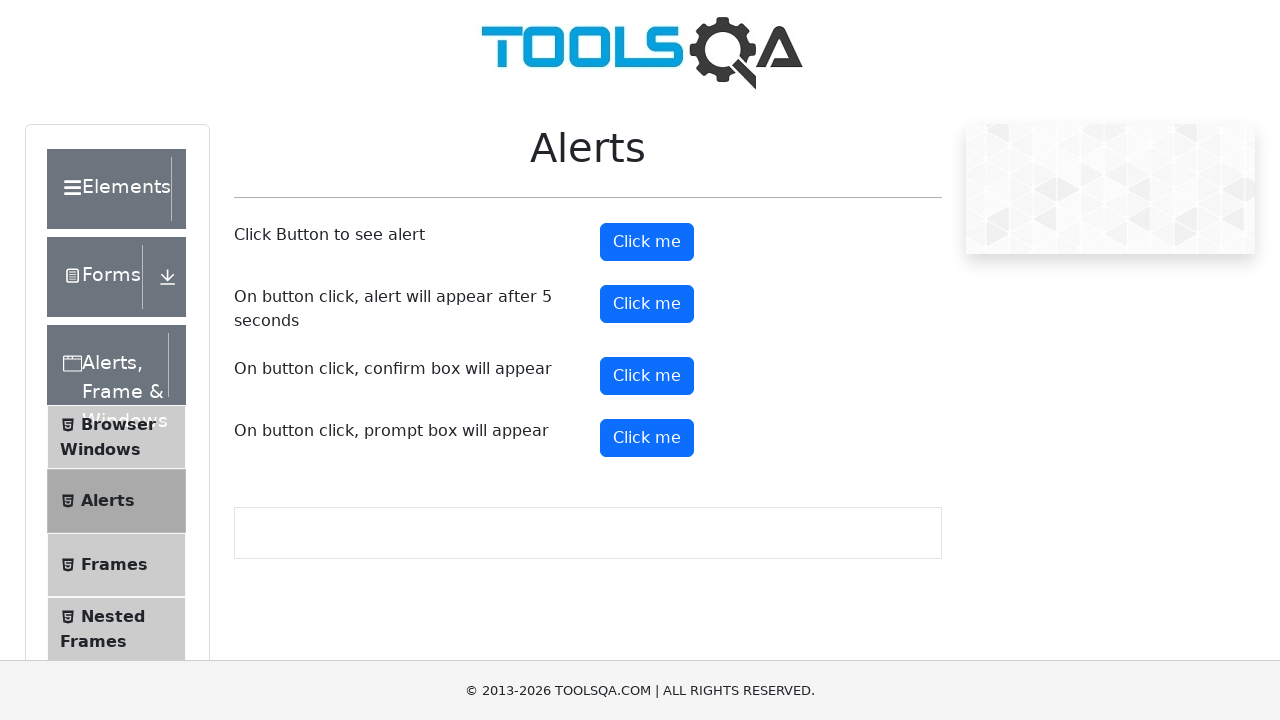

Clicked the second button to trigger the JavaScript alert at (647, 242) on (//button)[2]
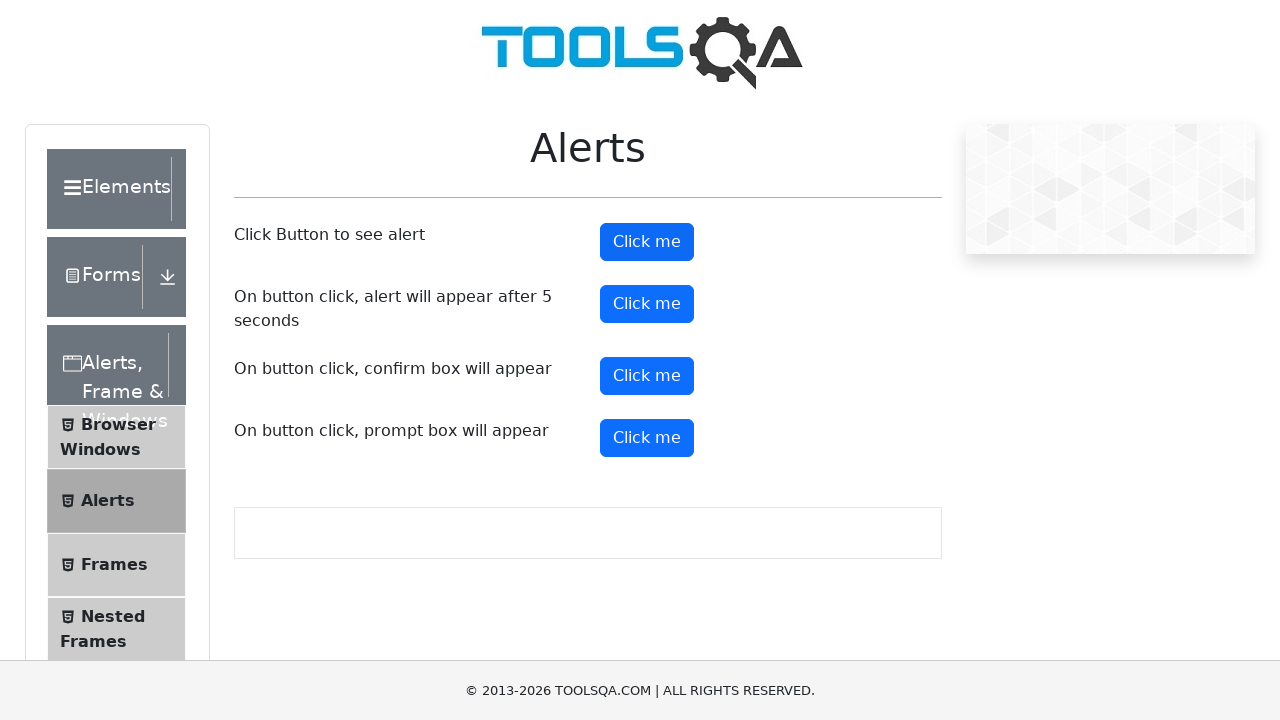

Waited for the alert interaction to complete
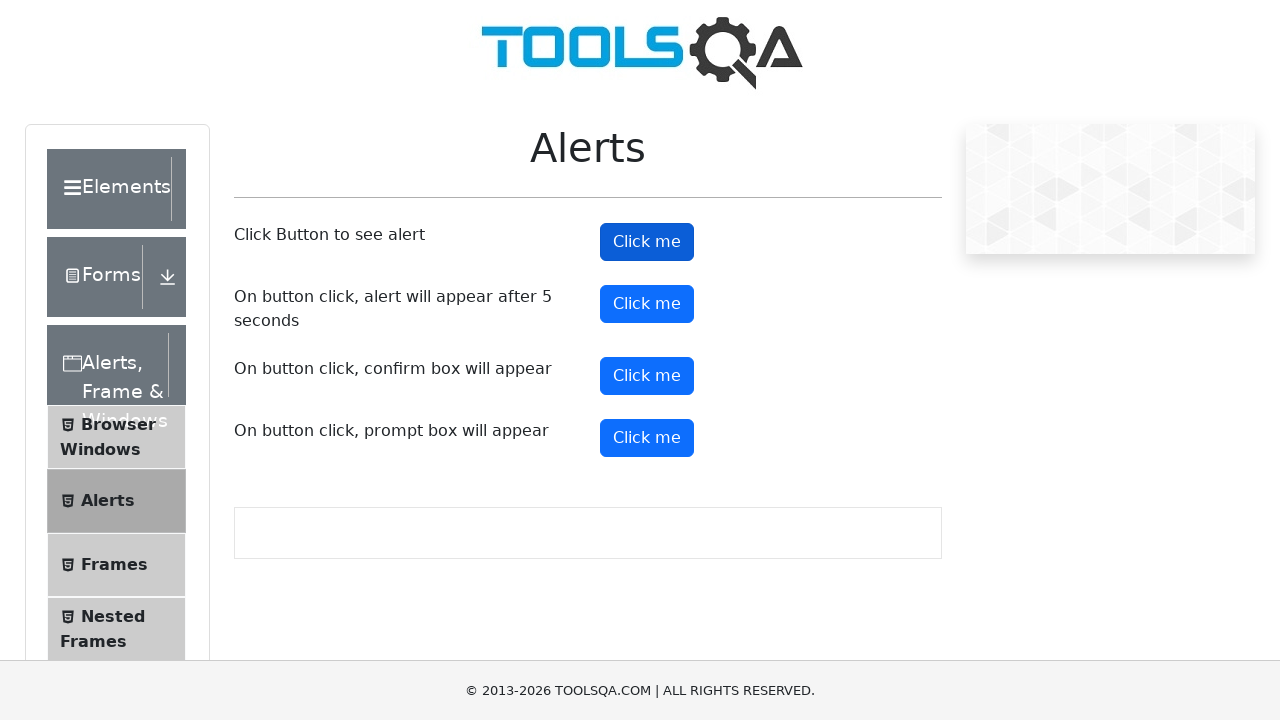

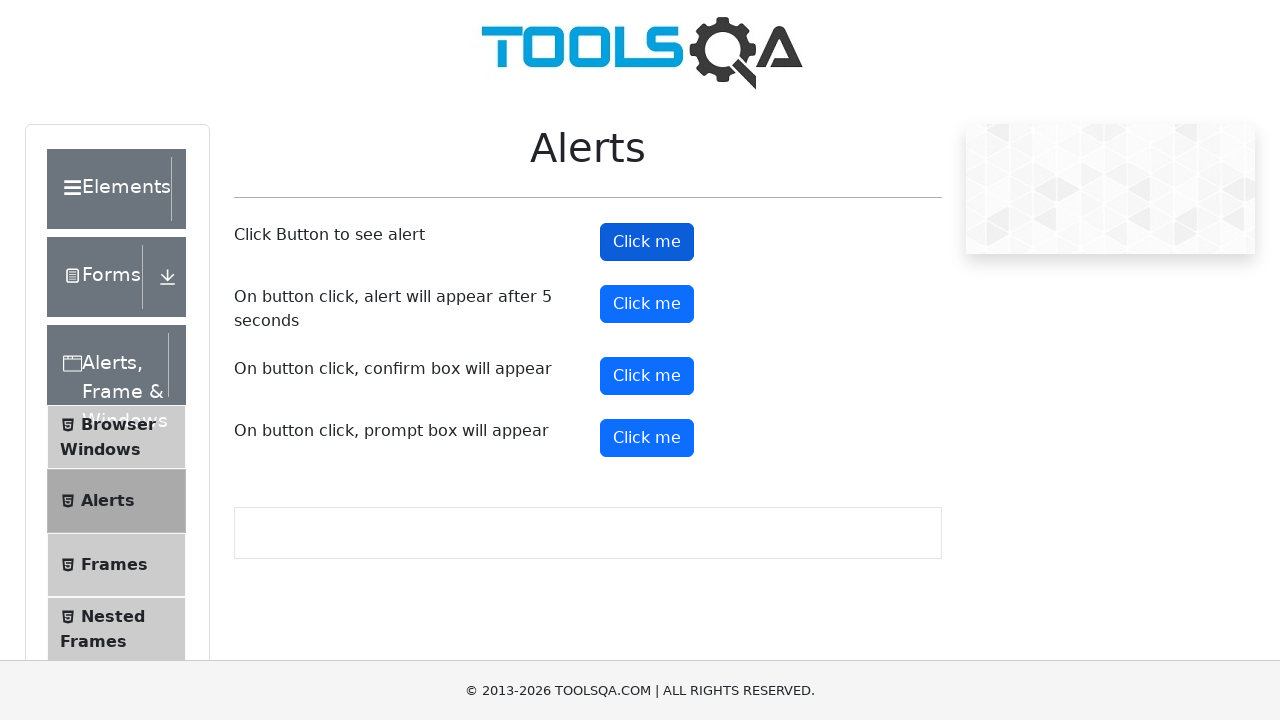